Navigates to the OrangeHRM demo homepage and maximizes the browser window. This test demonstrates Internet Explorer browser initialization.

Starting URL: https://opensource-demo.orangehrmlive.com/

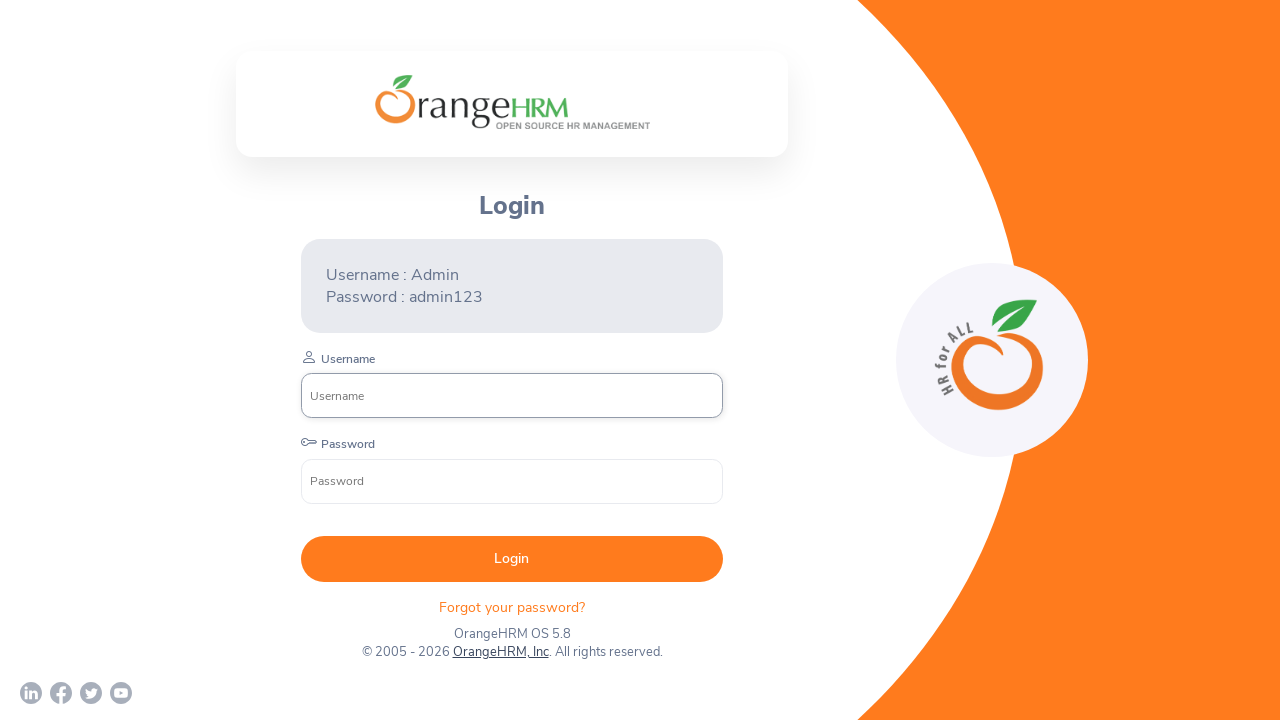

Set viewport size to 1920x1080 to maximize browser window
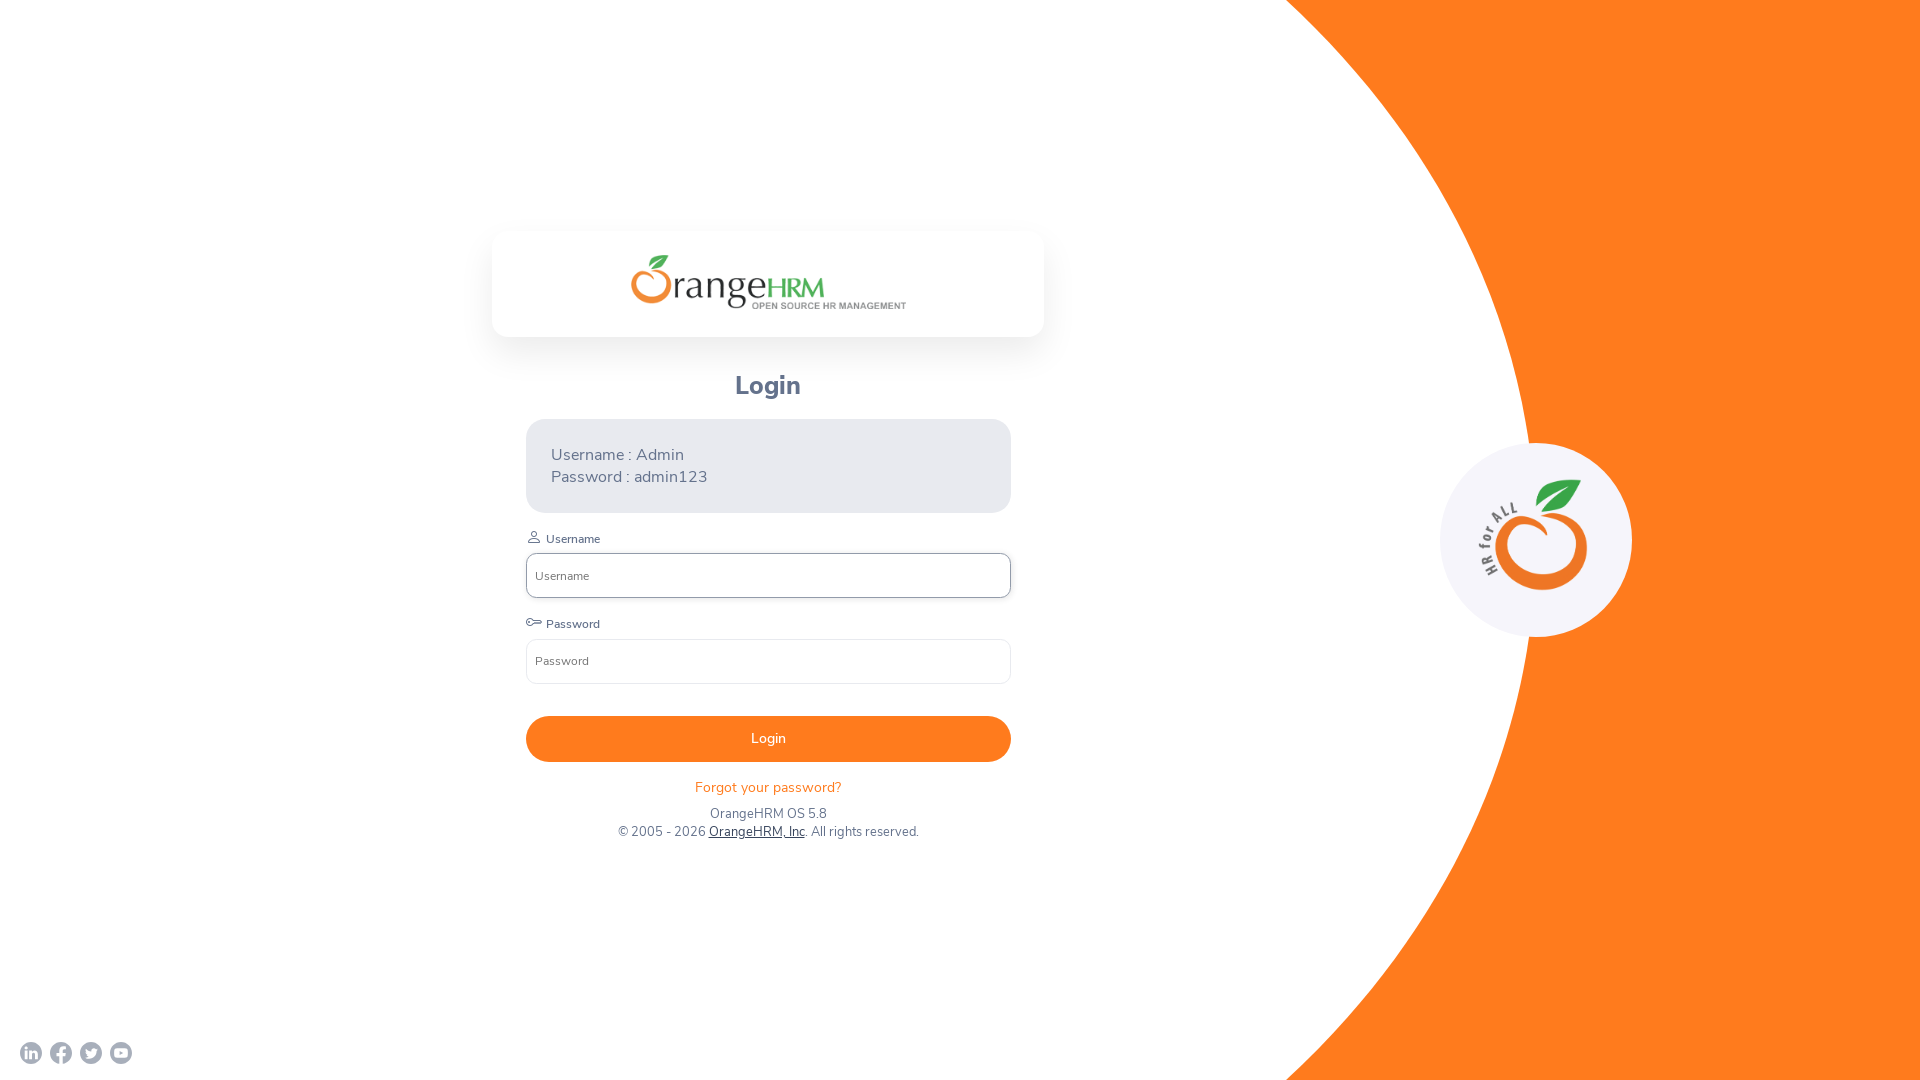

OrangeHRM demo homepage fully loaded with network idle
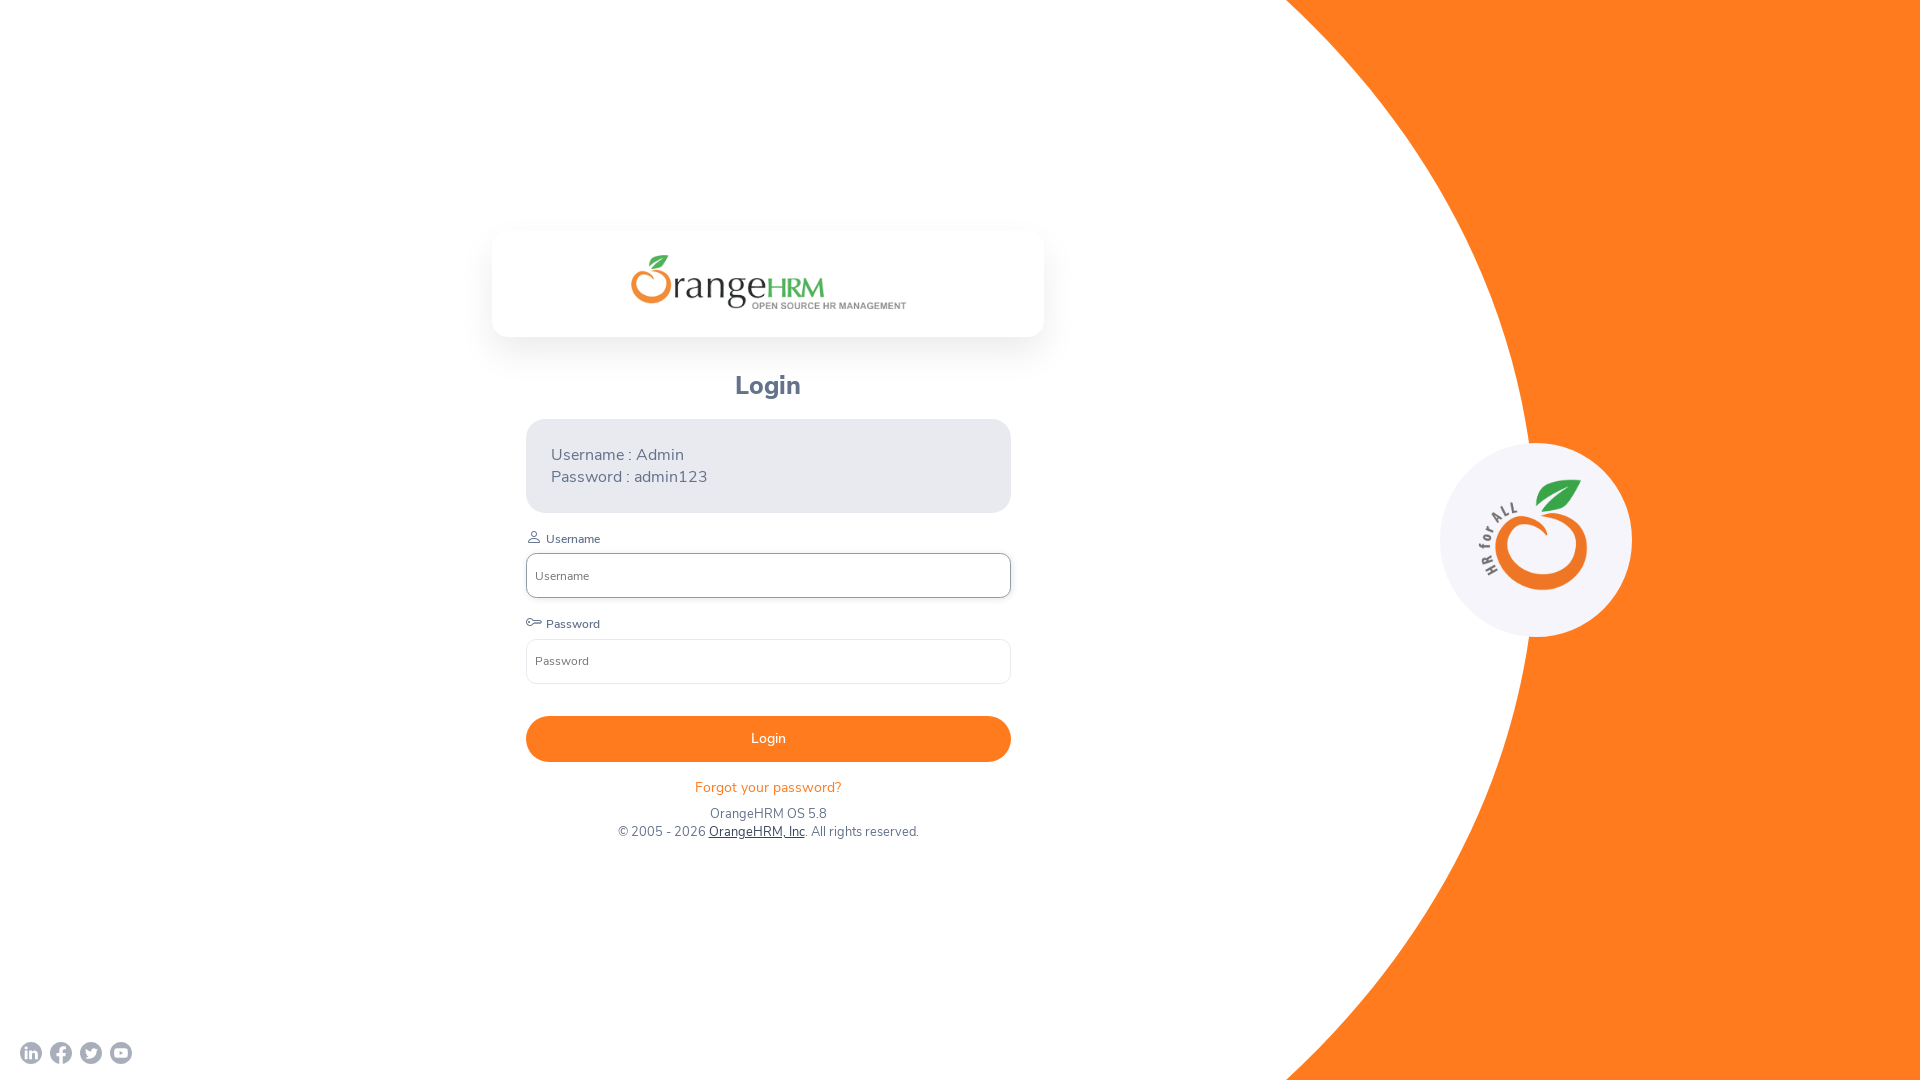

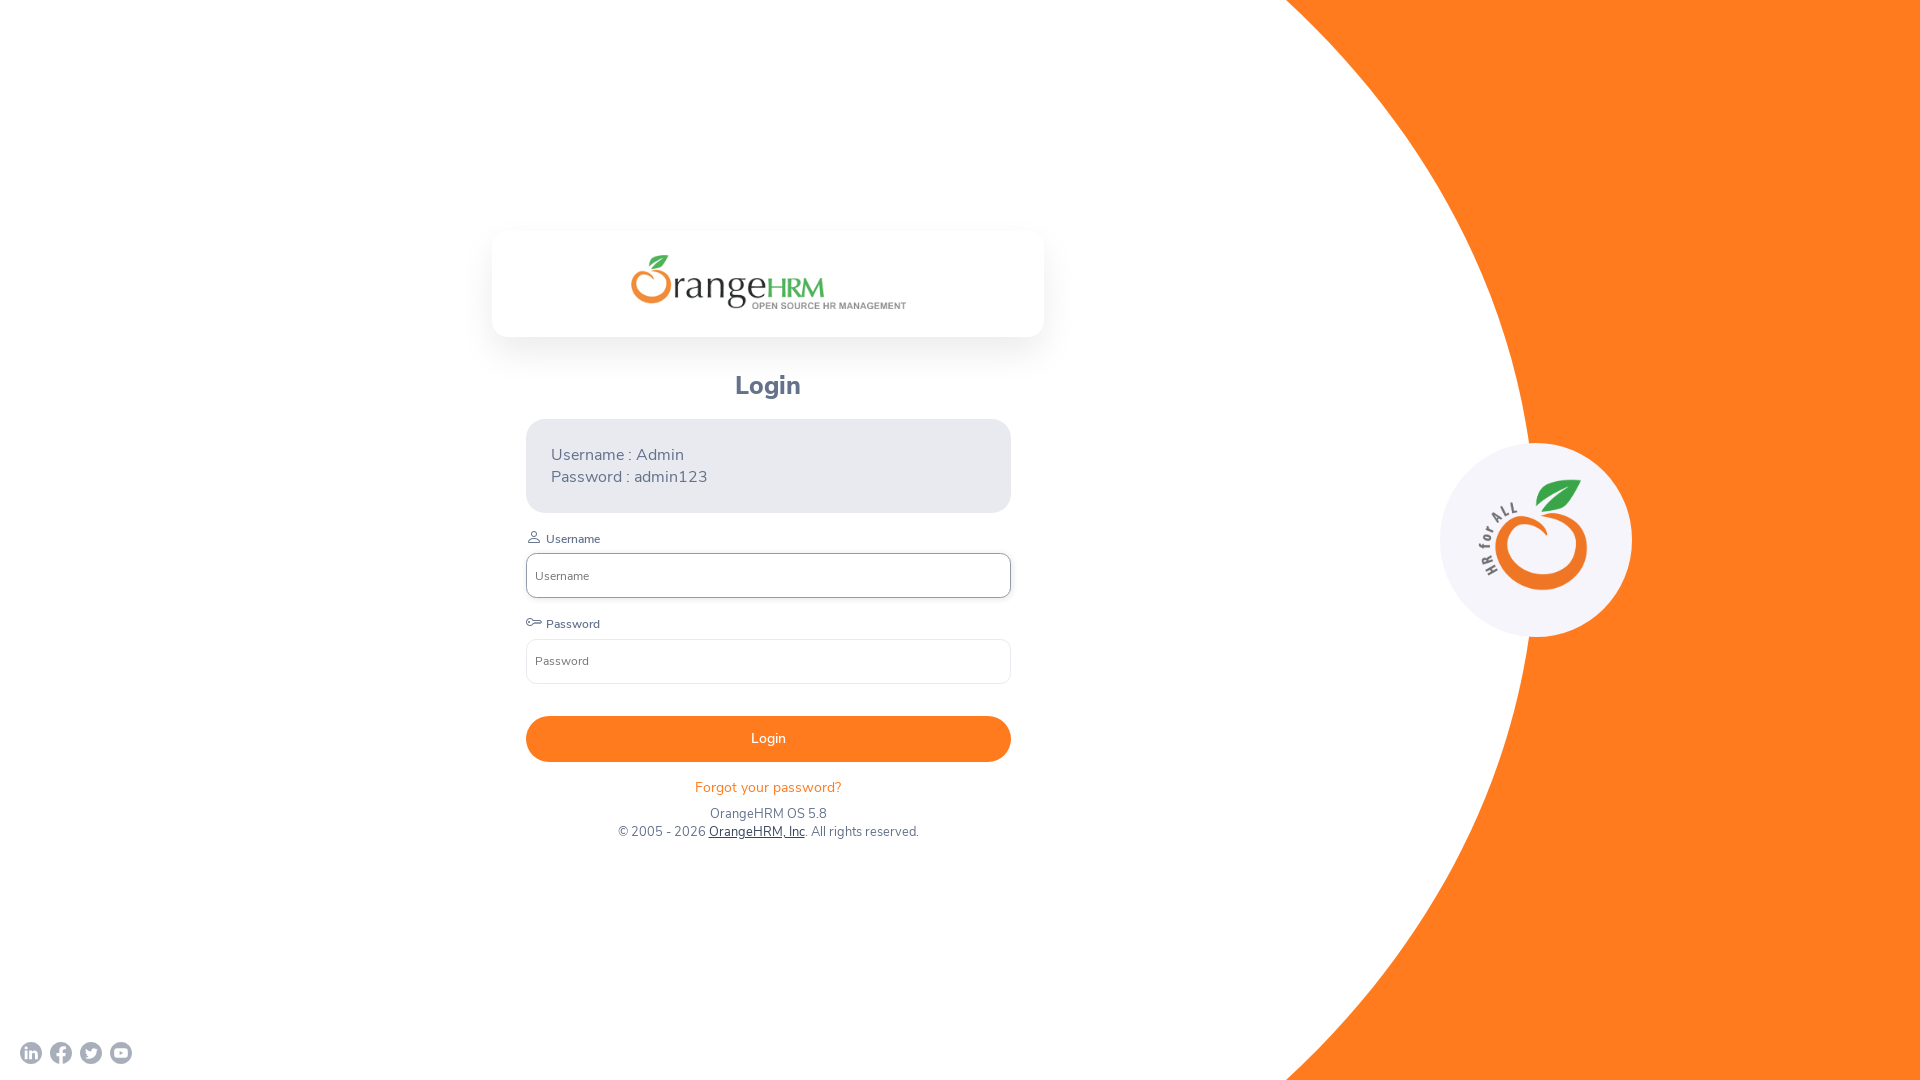